Tests dynamic controls by clicking Remove button, verifying "It's gone!" message, clicking Add button, and verifying "It's back" message appears

Starting URL: https://the-internet.herokuapp.com/dynamic_controls

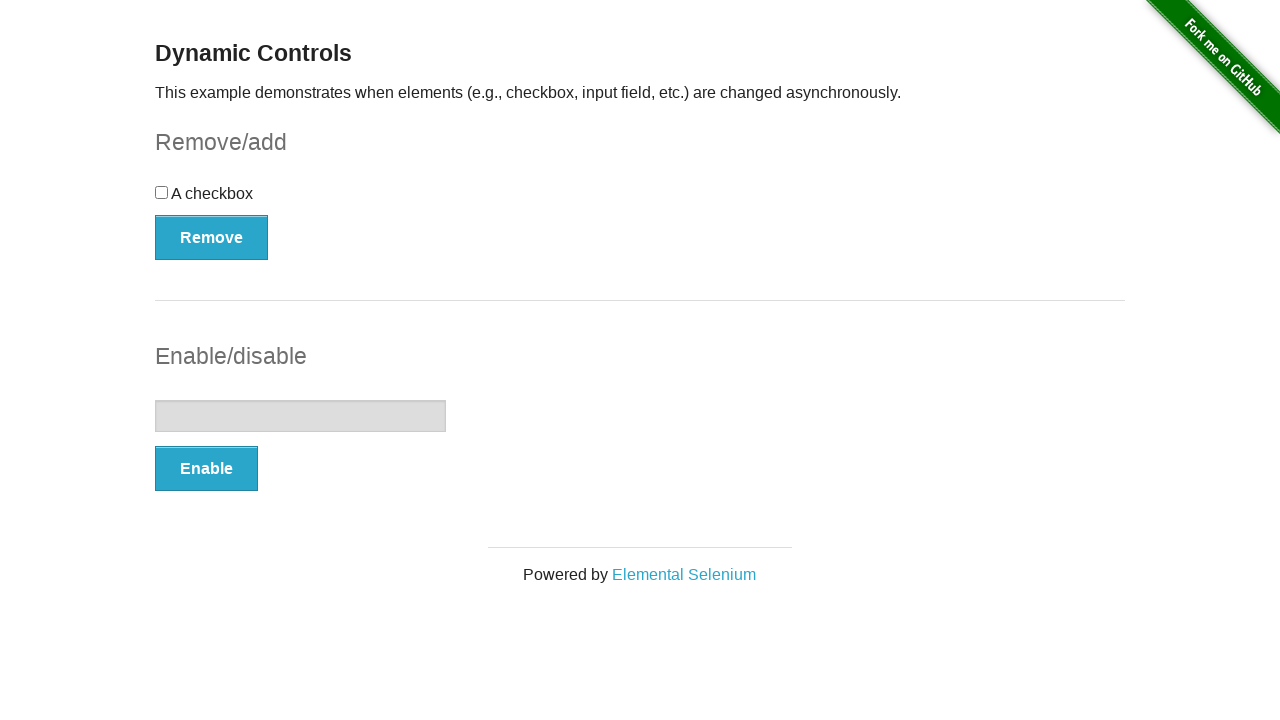

Navigated to dynamic controls page
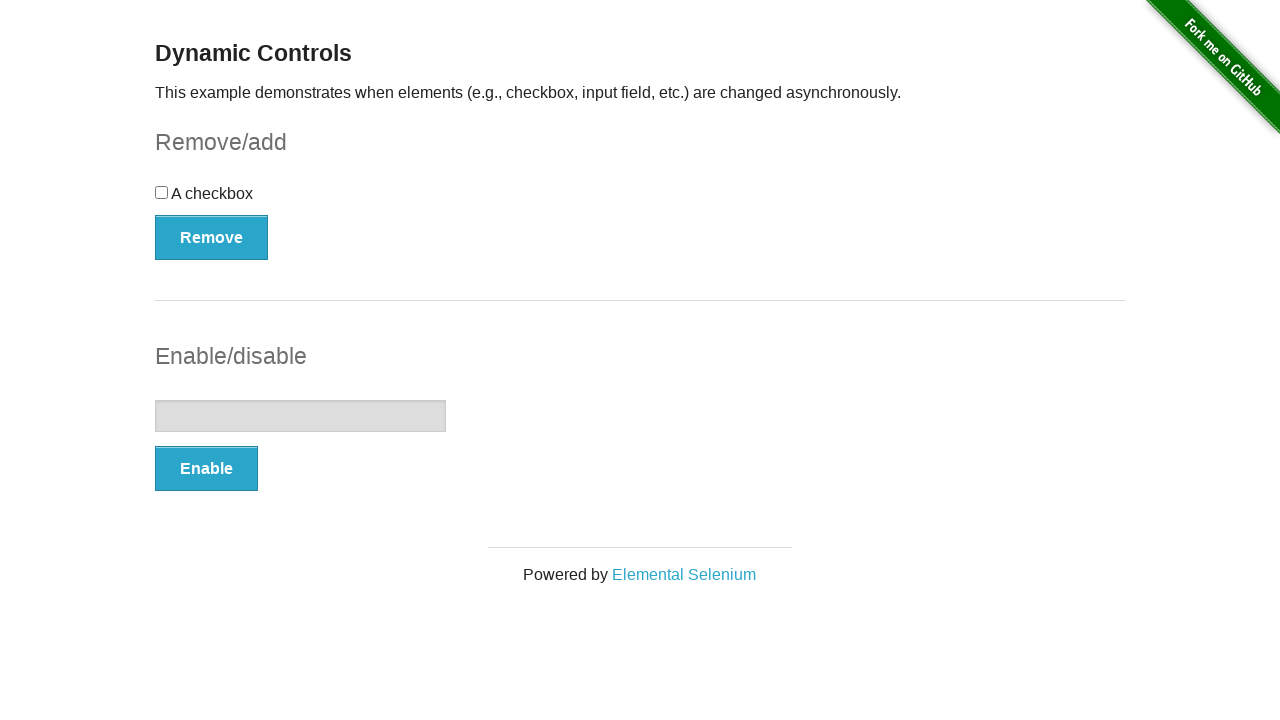

Clicked Remove button at (212, 237) on text='Remove'
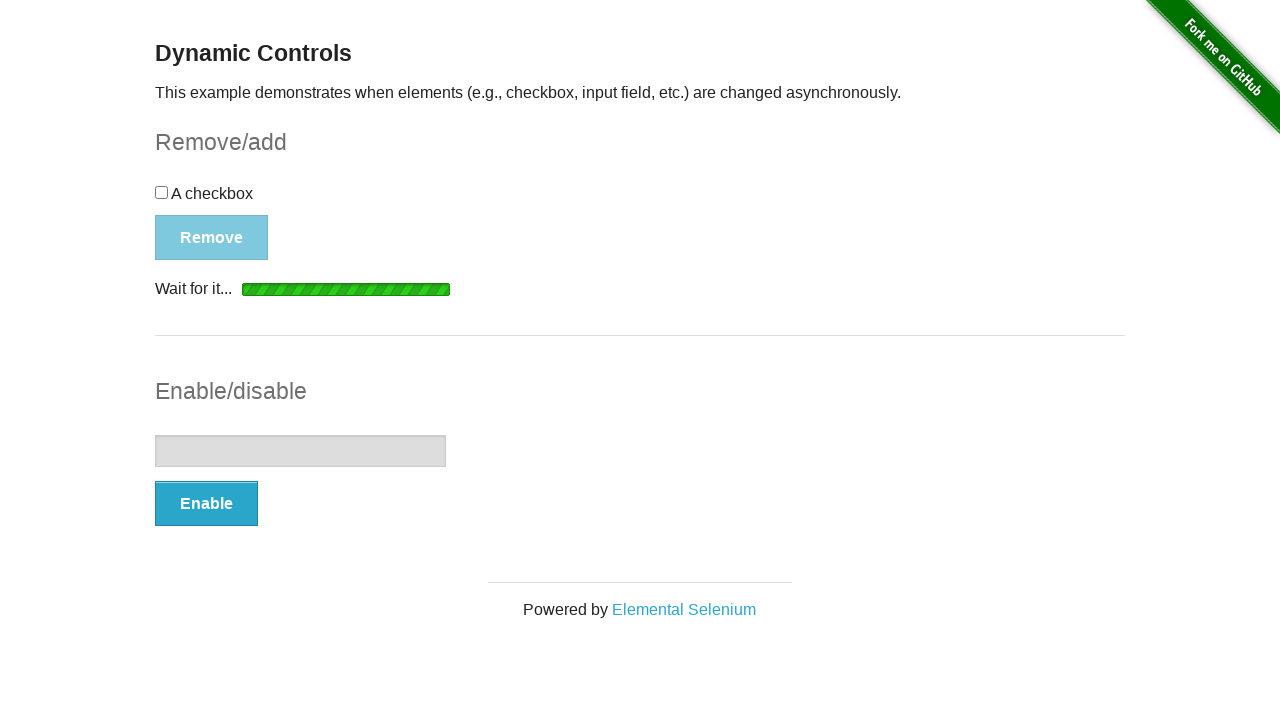

Verified 'It's gone!' message appeared
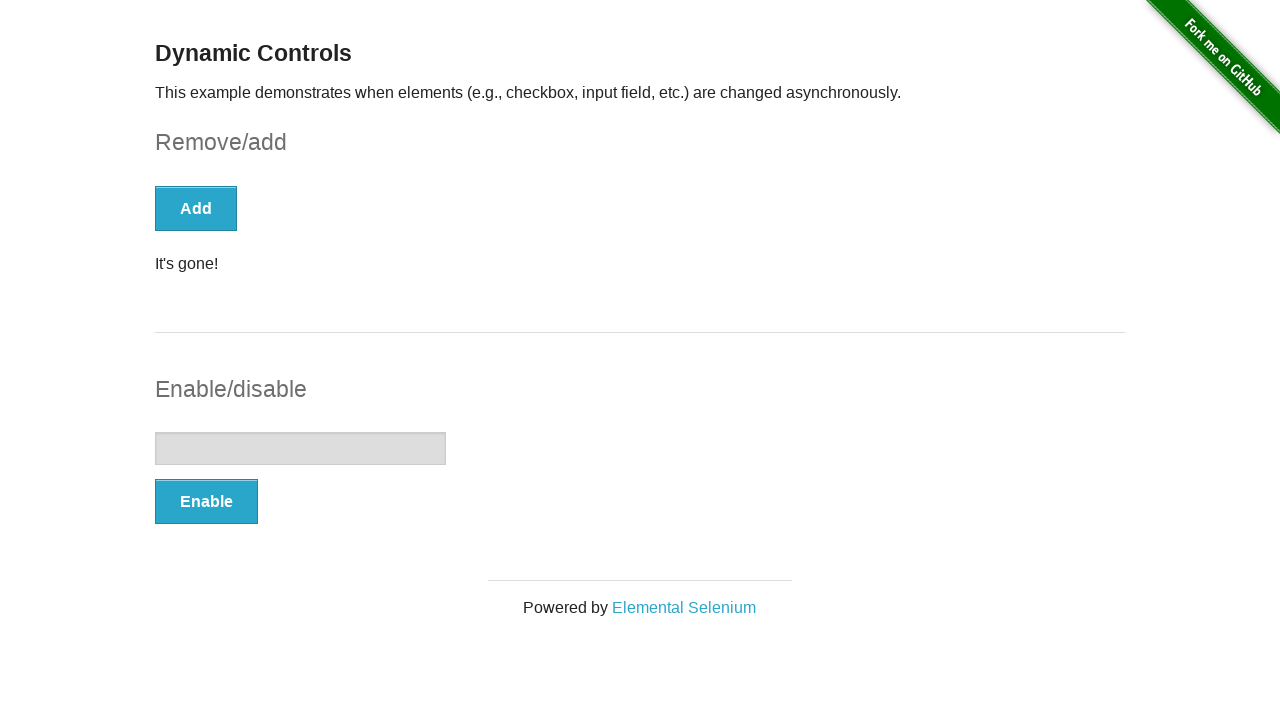

Clicked Add button at (196, 208) on text='Add'
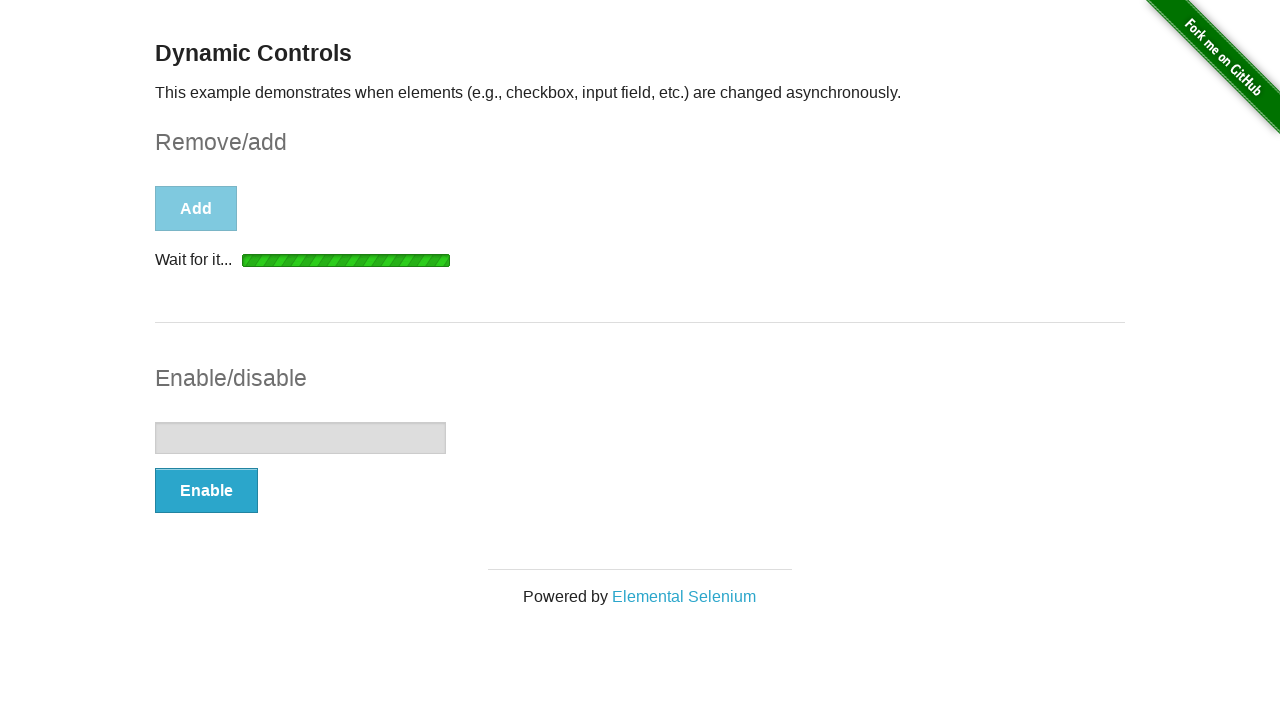

Verified 'It's back' message appeared
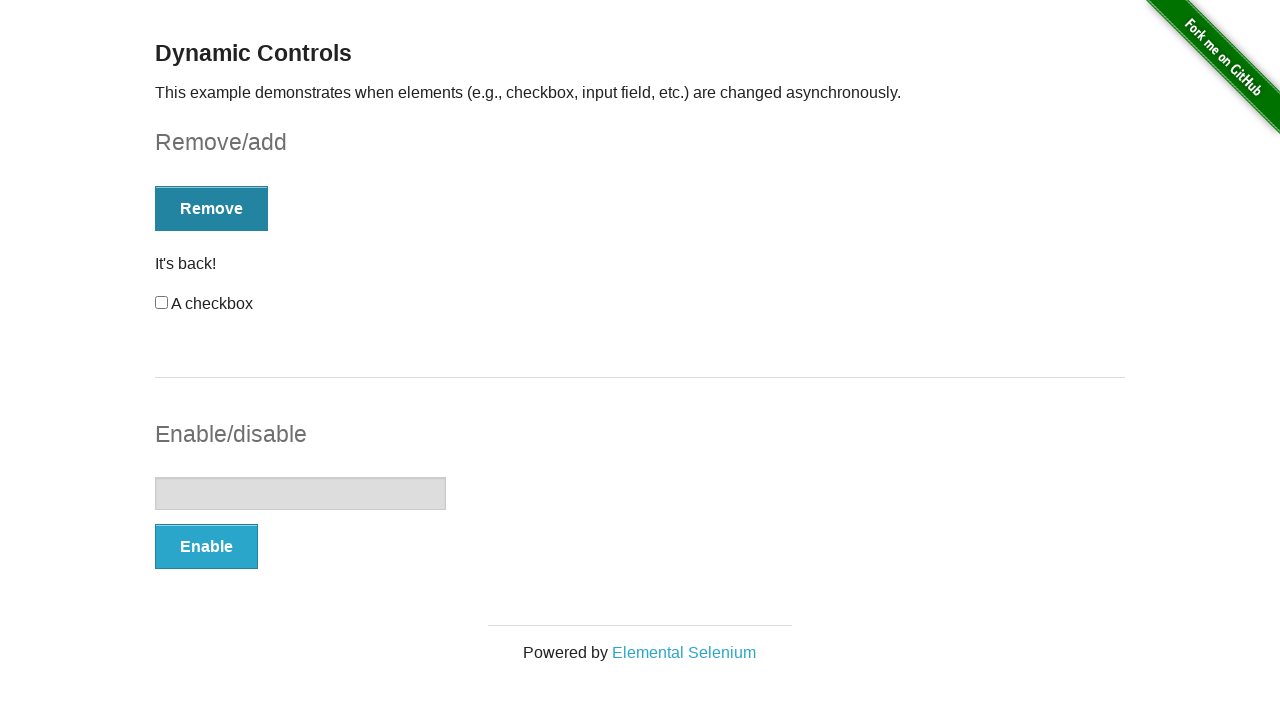

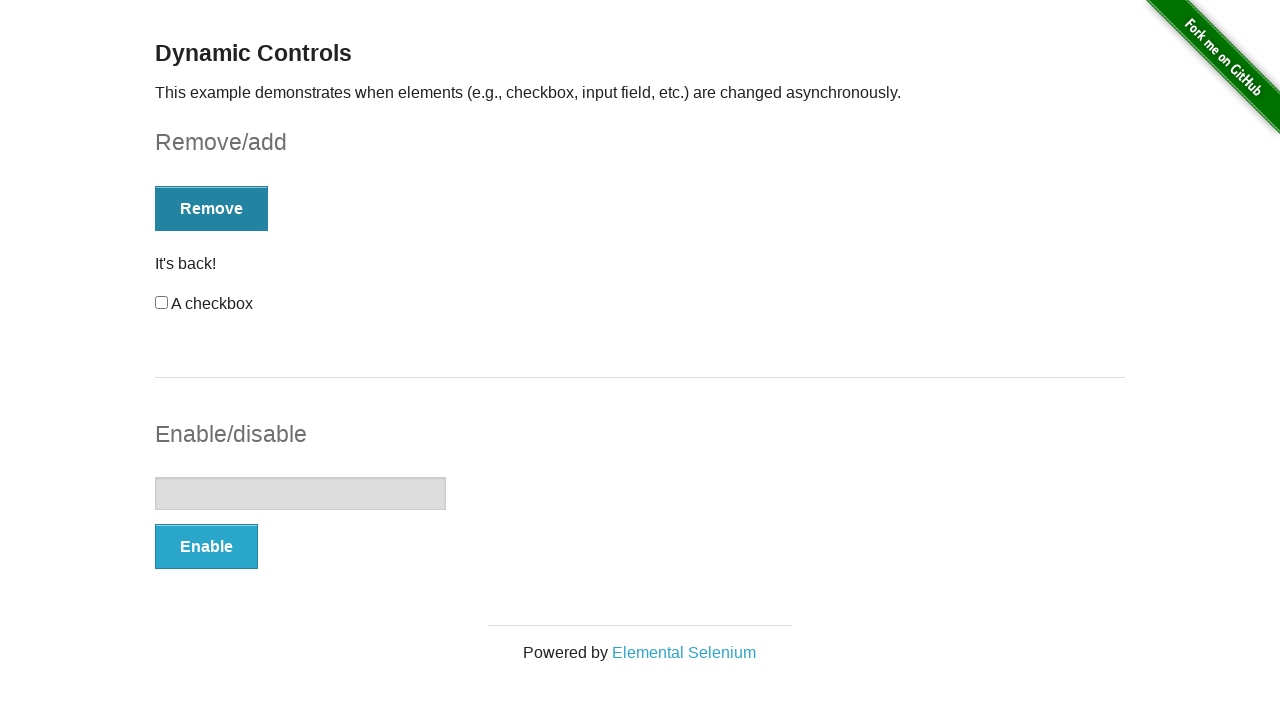